Tests deleting a member when no members are present, expecting an alert message

Starting URL: https://testing-replica-b9141.firebaseapp.com

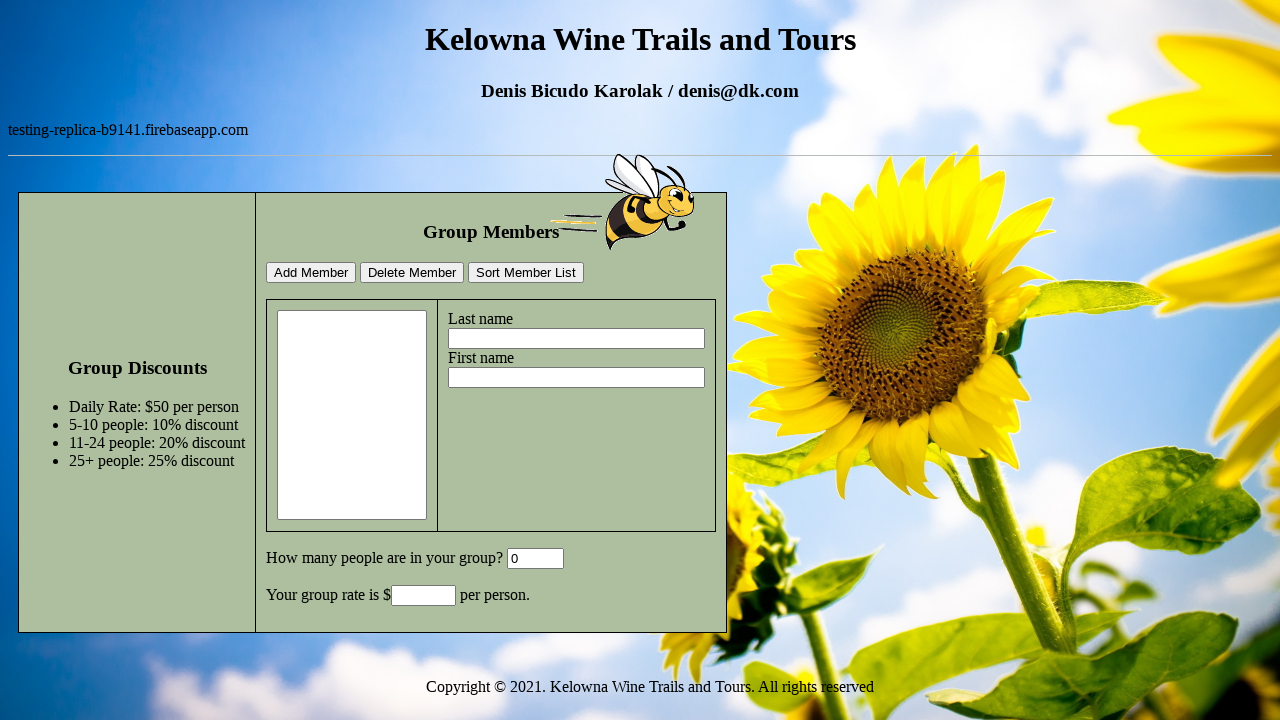

Clicked delete member button when no members are present at (412, 273) on #deleteMemberBtn
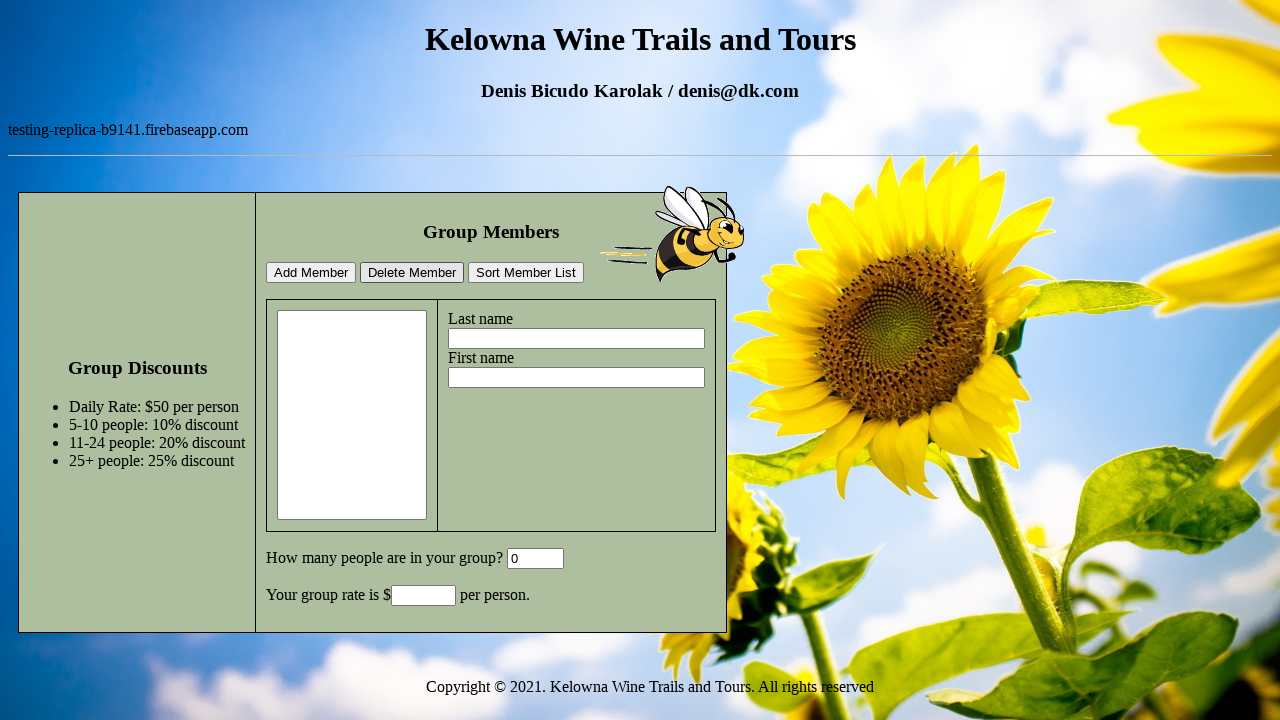

Set up dialog handler to accept alert message
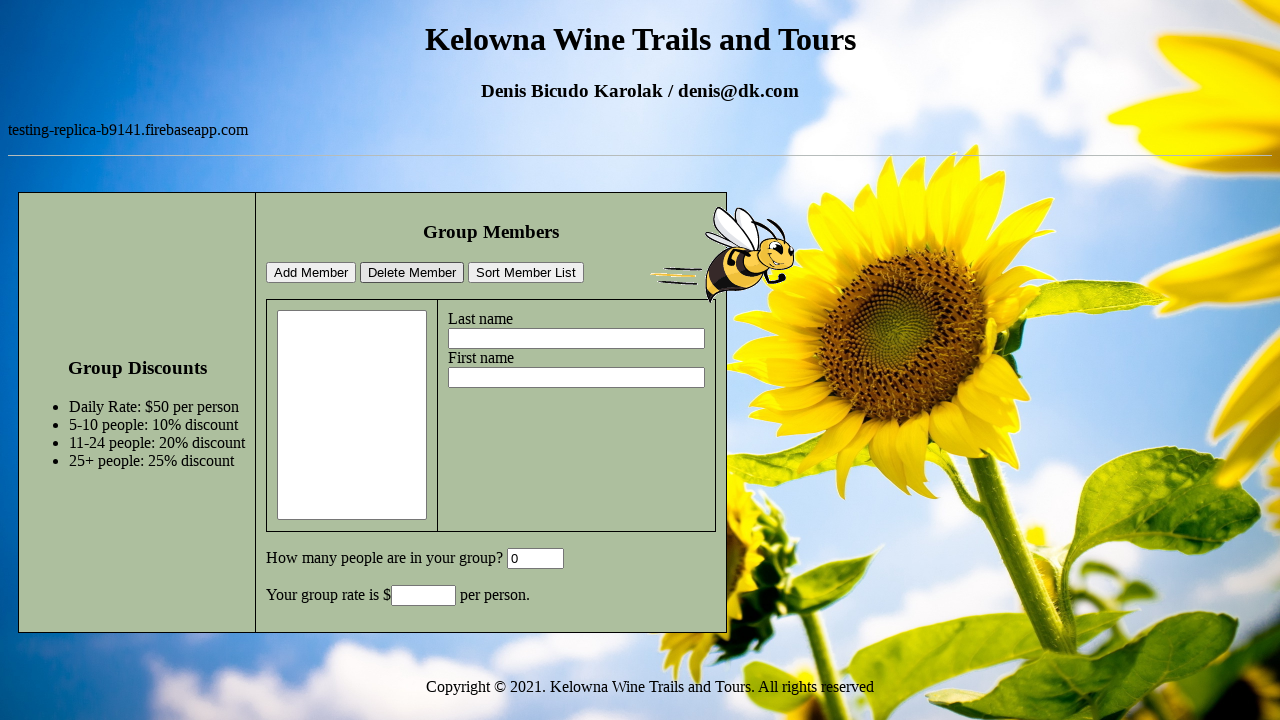

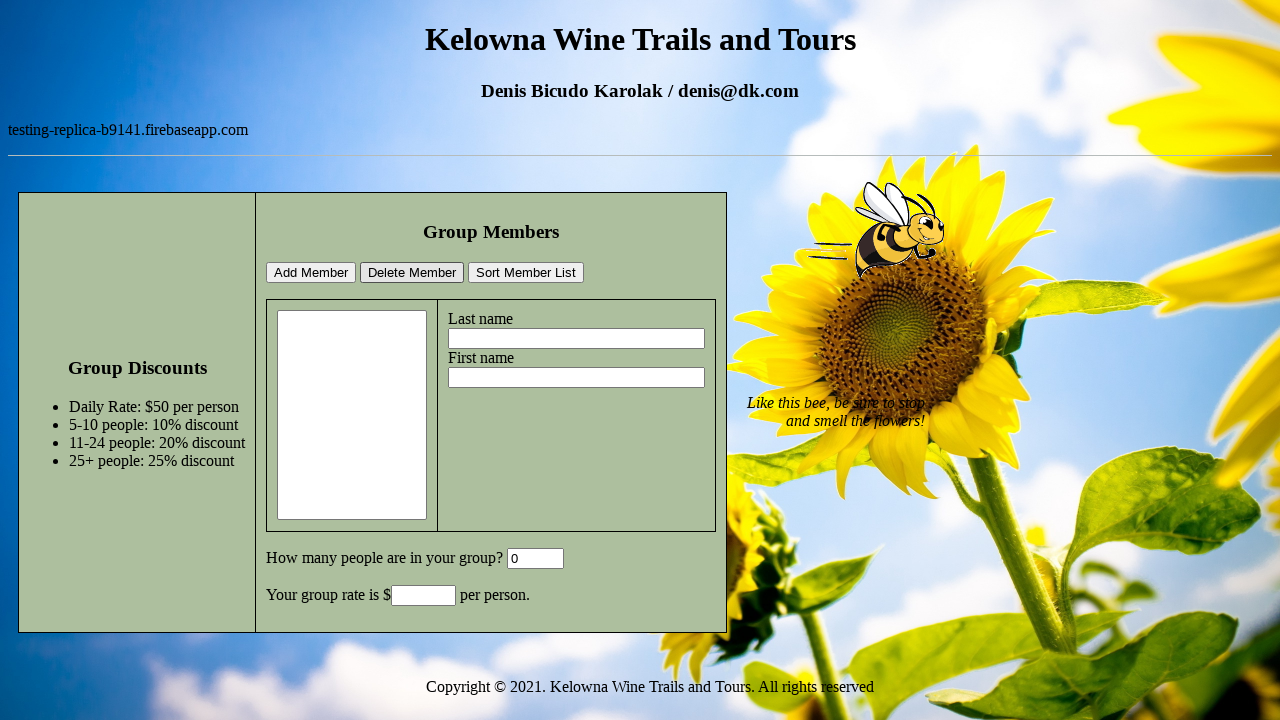